Automates adding multiple vegetables to cart on an e-commerce site, then applies a promo code at checkout

Starting URL: https://rahulshettyacademy.com/seleniumPractise/

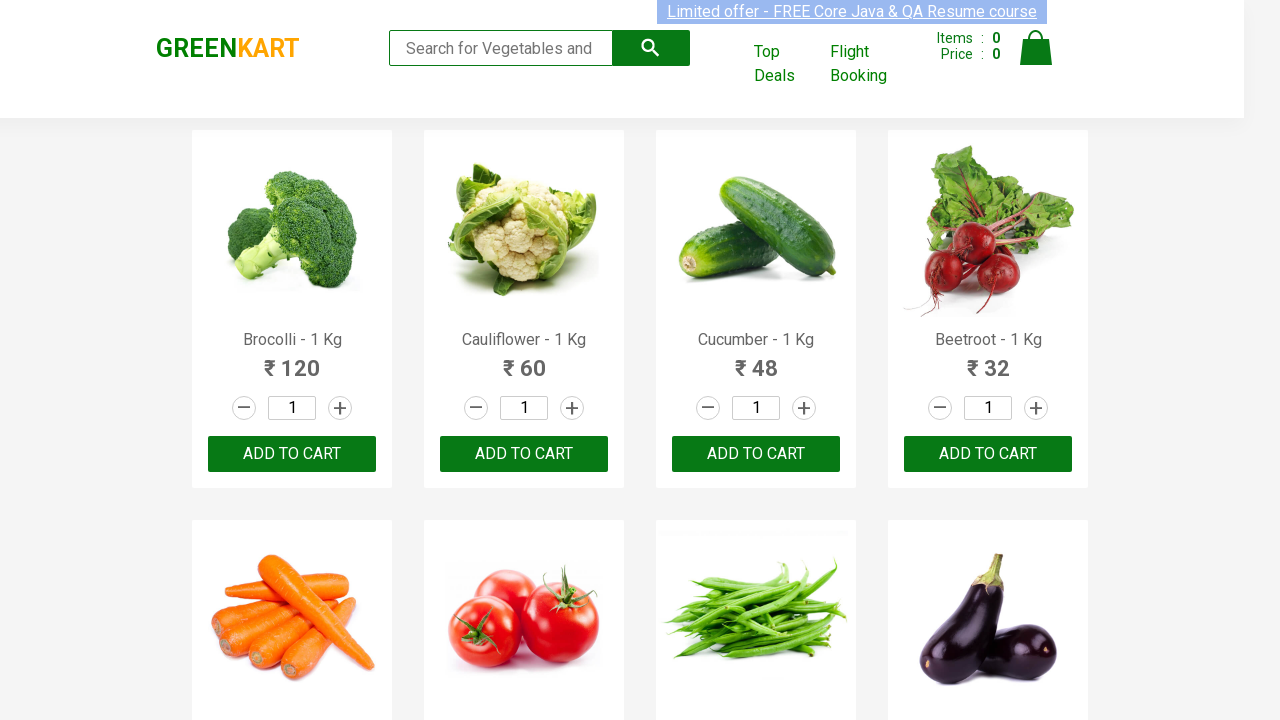

Retrieved all product names from the page
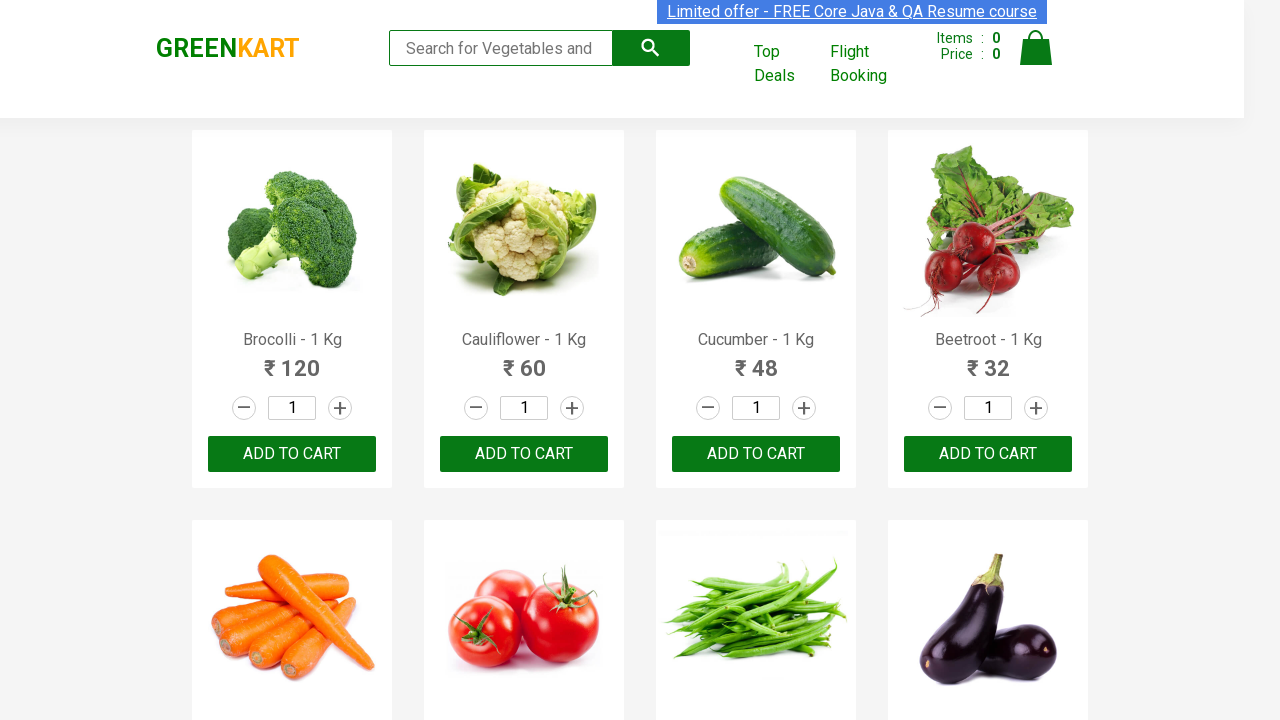

Added 'Brocolli' to cart at (292, 454) on div.product-action button >> nth=0
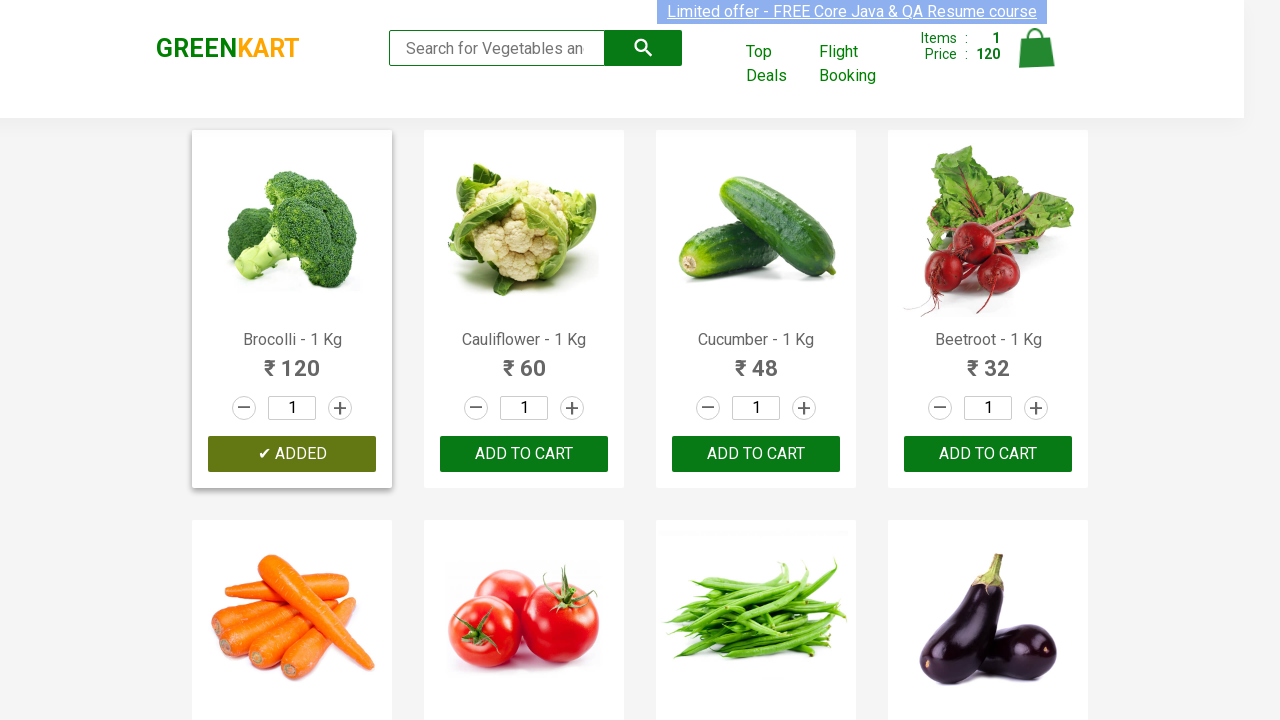

Added 'Cucumber' to cart at (756, 454) on div.product-action button >> nth=2
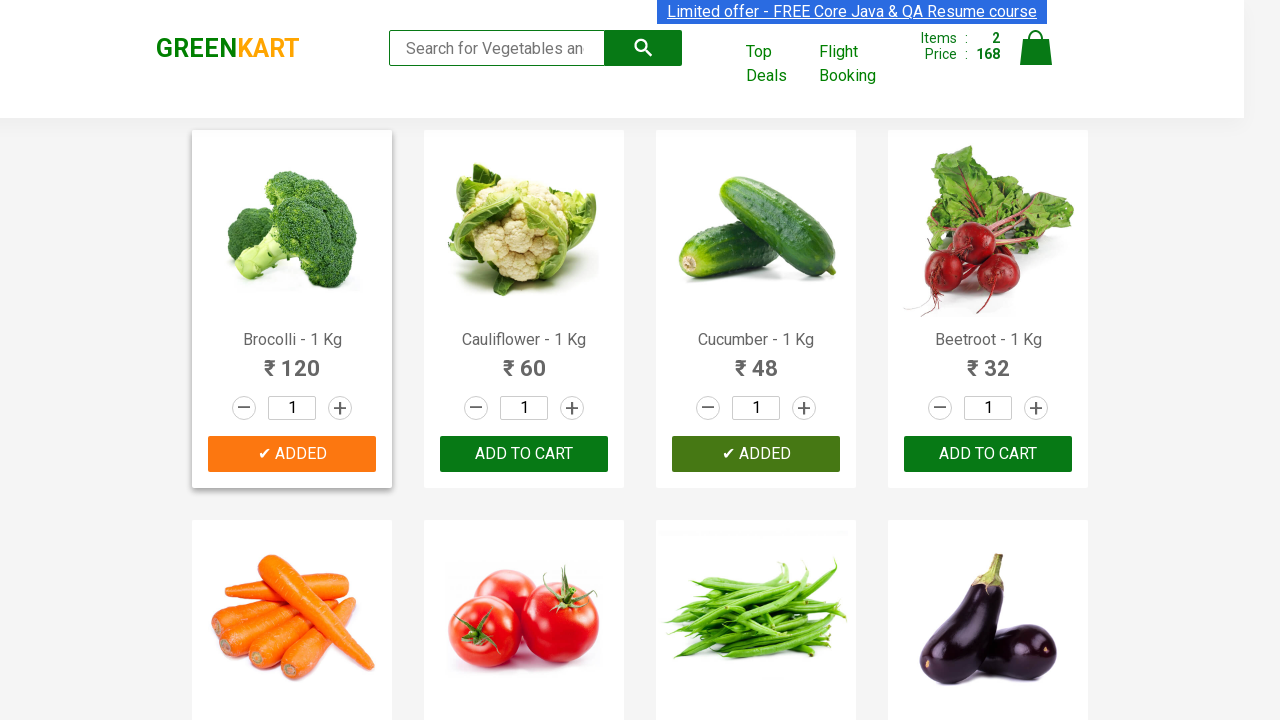

Added 'Beetroot' to cart at (988, 454) on div.product-action button >> nth=3
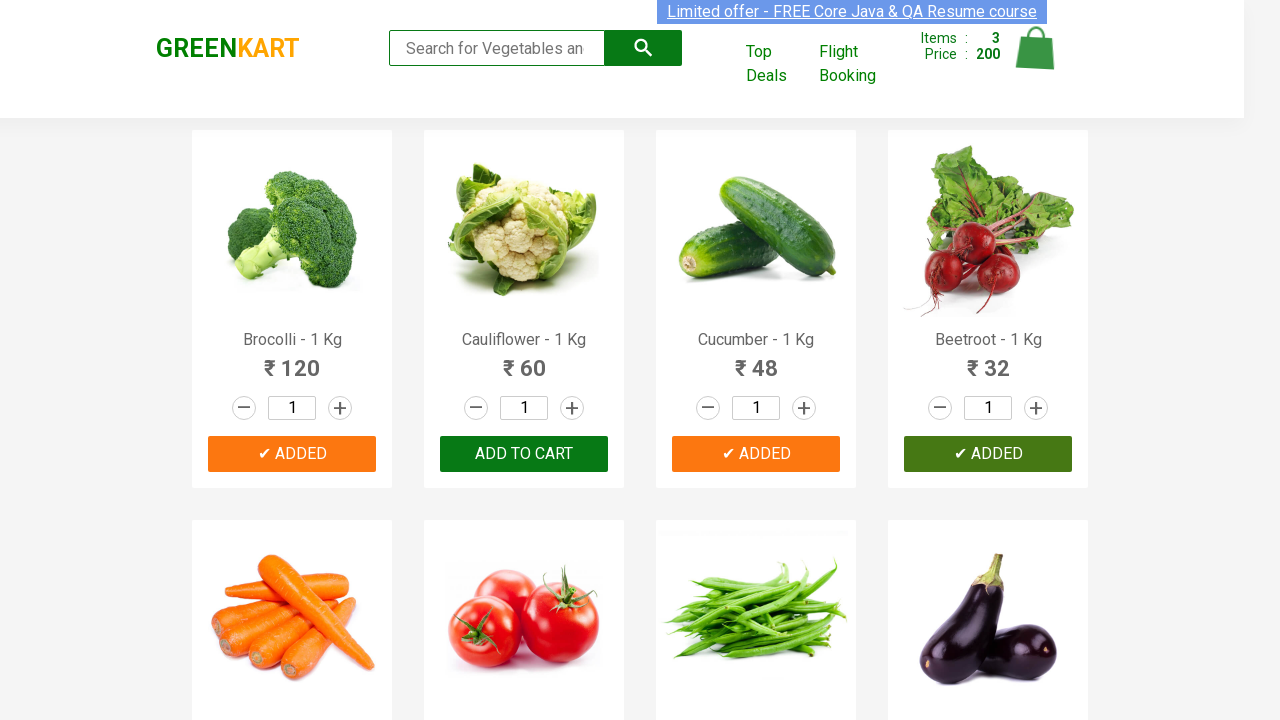

Added 'Carrot' to cart at (292, 360) on div.product-action button >> nth=4
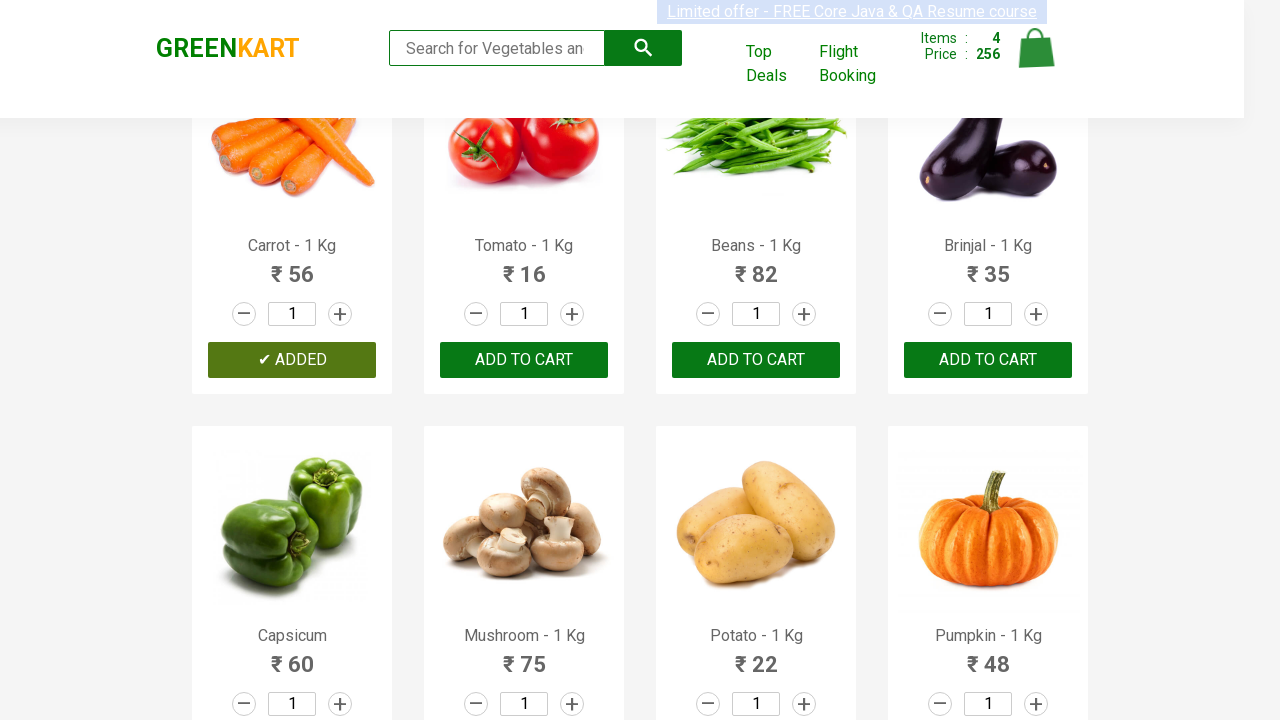

Clicked cart icon to view cart at (1036, 48) on img[alt='Cart']
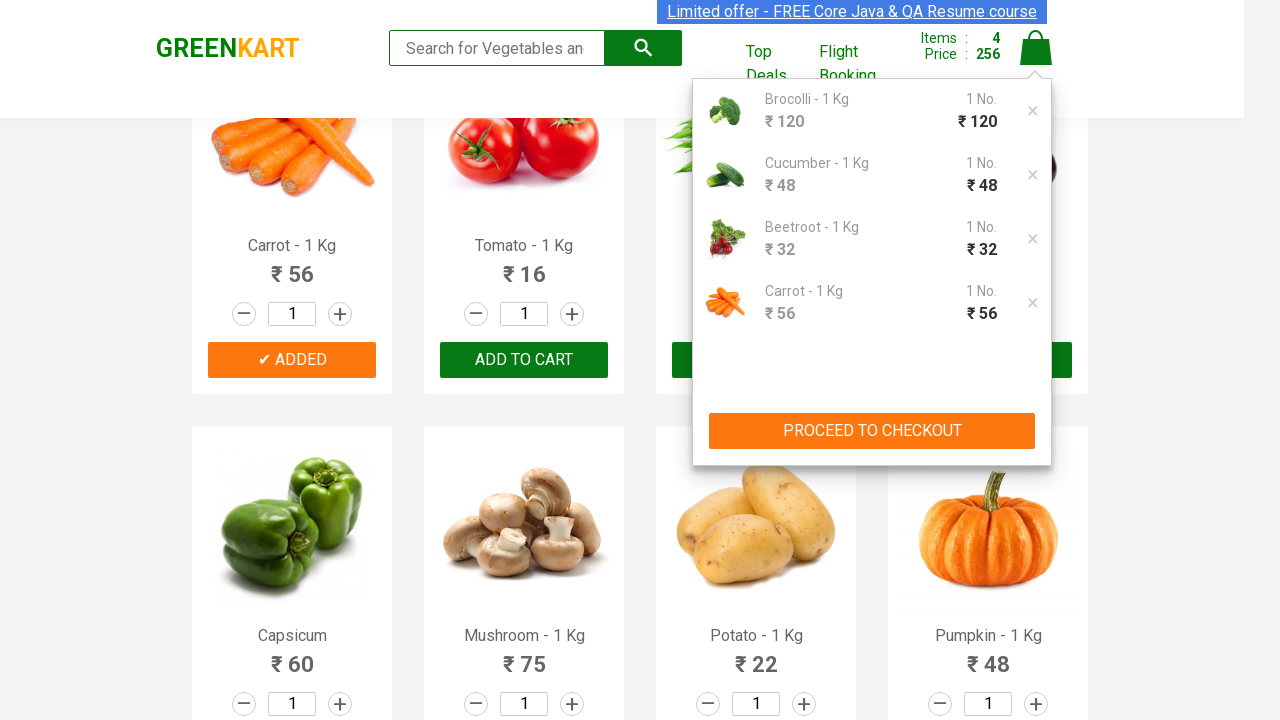

Clicked 'PROCEED TO CHECKOUT' button at (872, 431) on div.action-block button
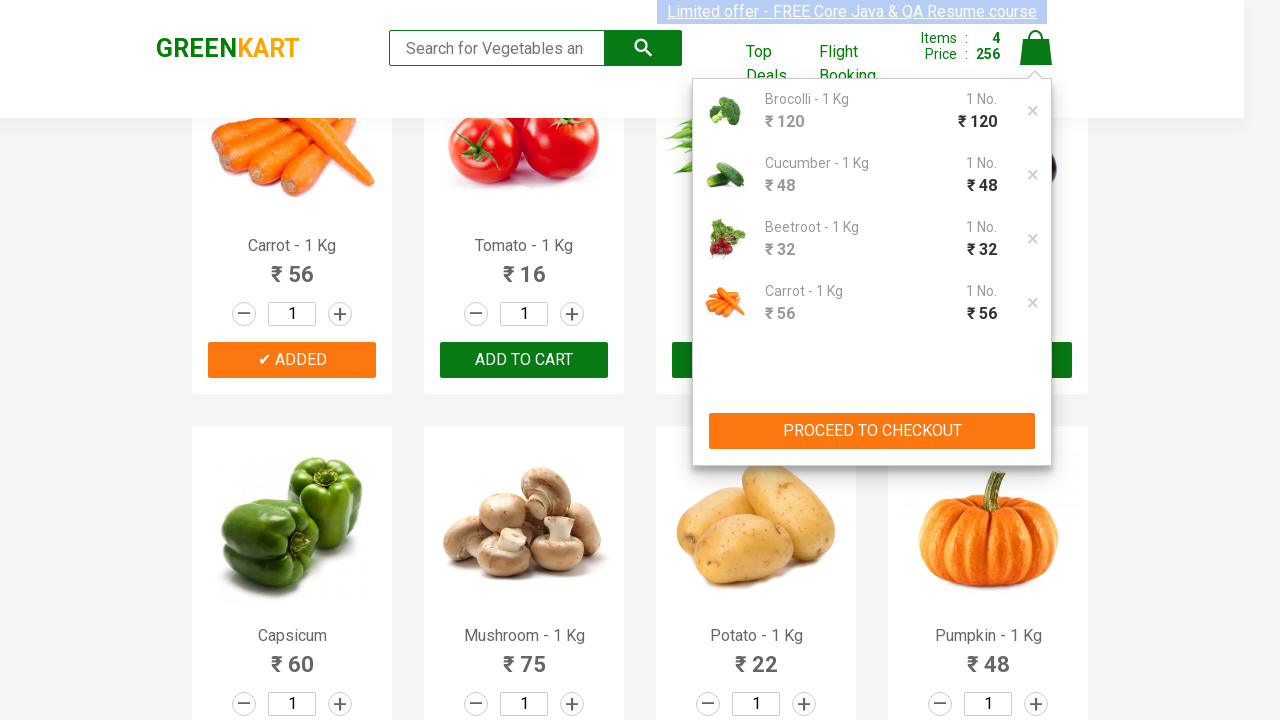

Promo code field loaded
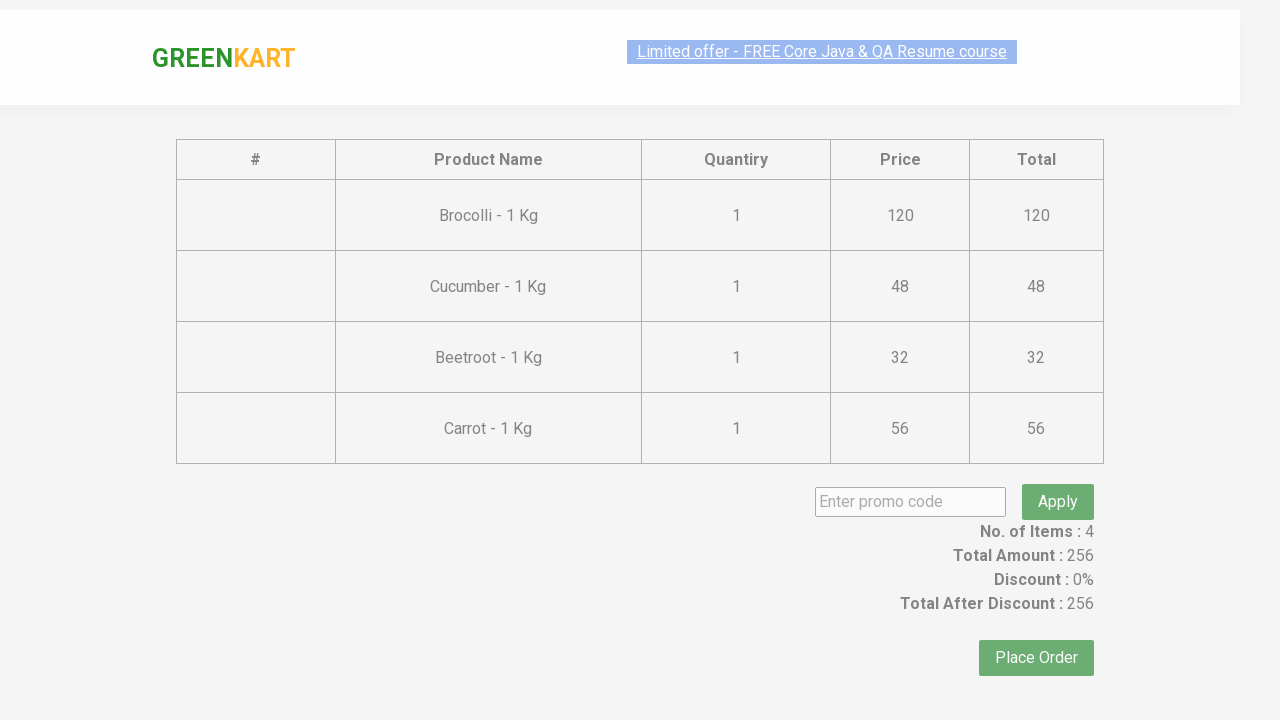

Entered promo code 'rahulshettyacademy' on input.promoCode
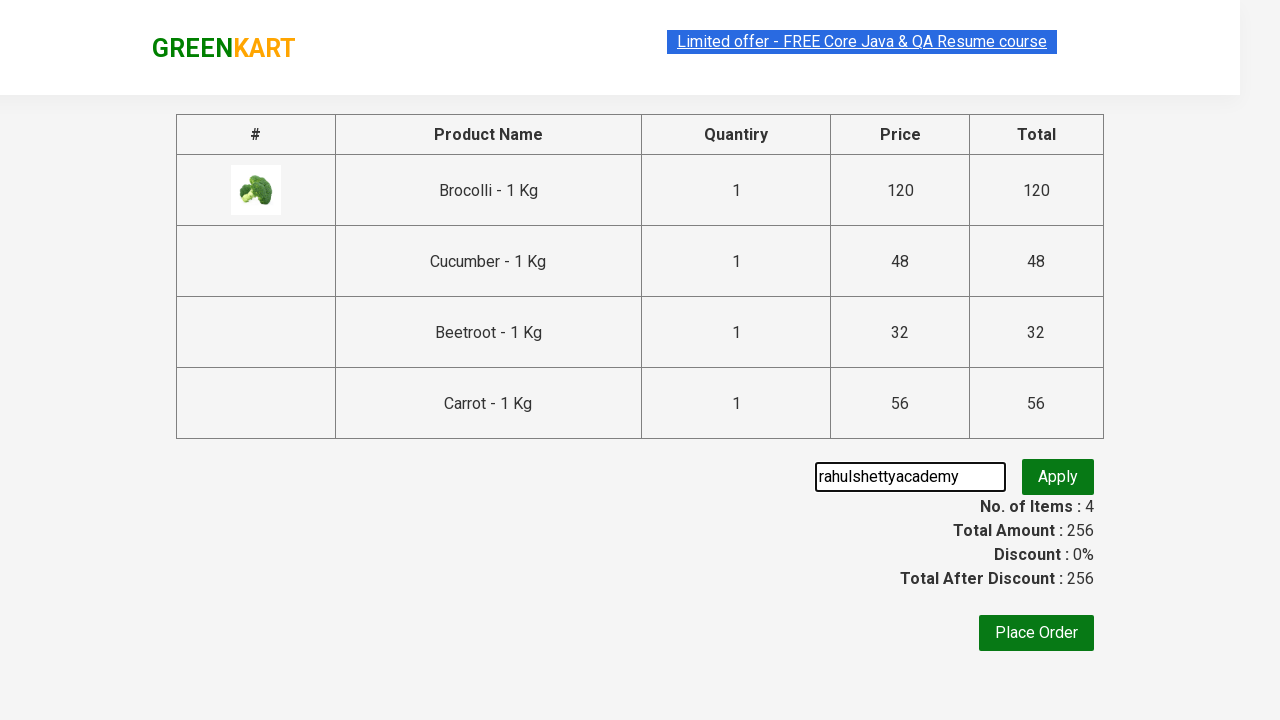

Clicked 'Apply' button to apply promo code at (1058, 477) on button.promoBtn
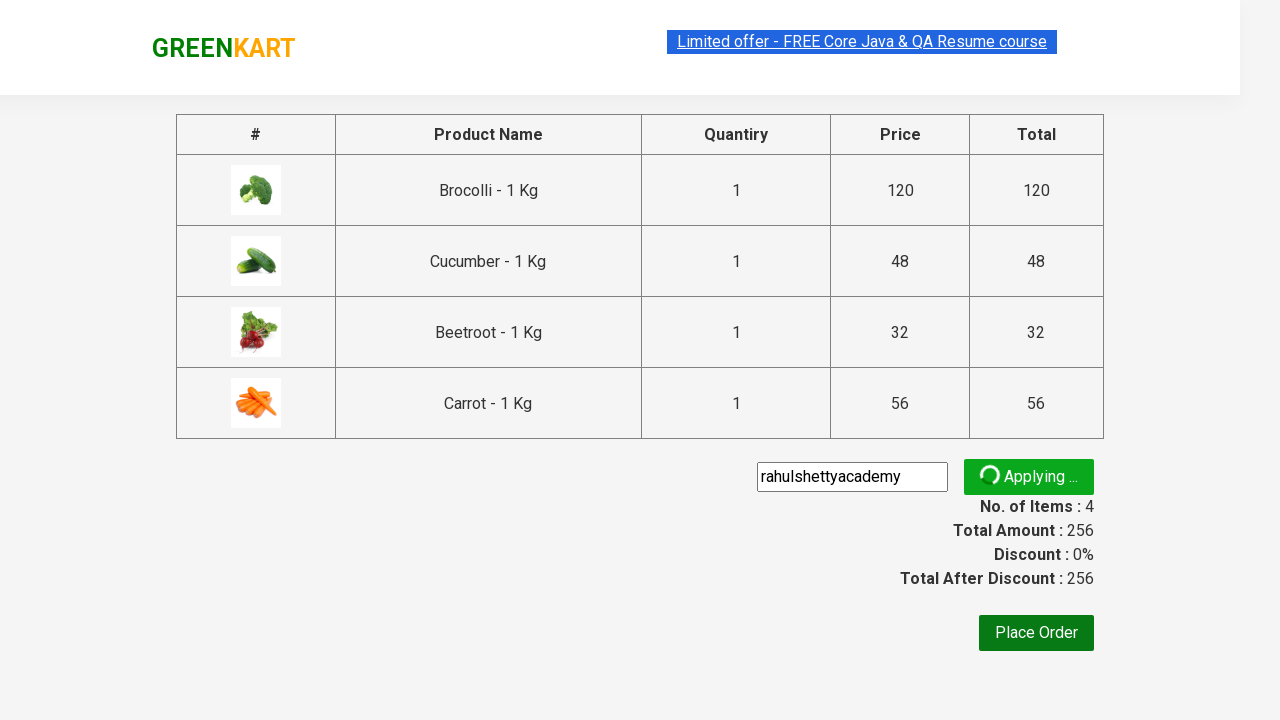

Promo code application confirmed - message displayed
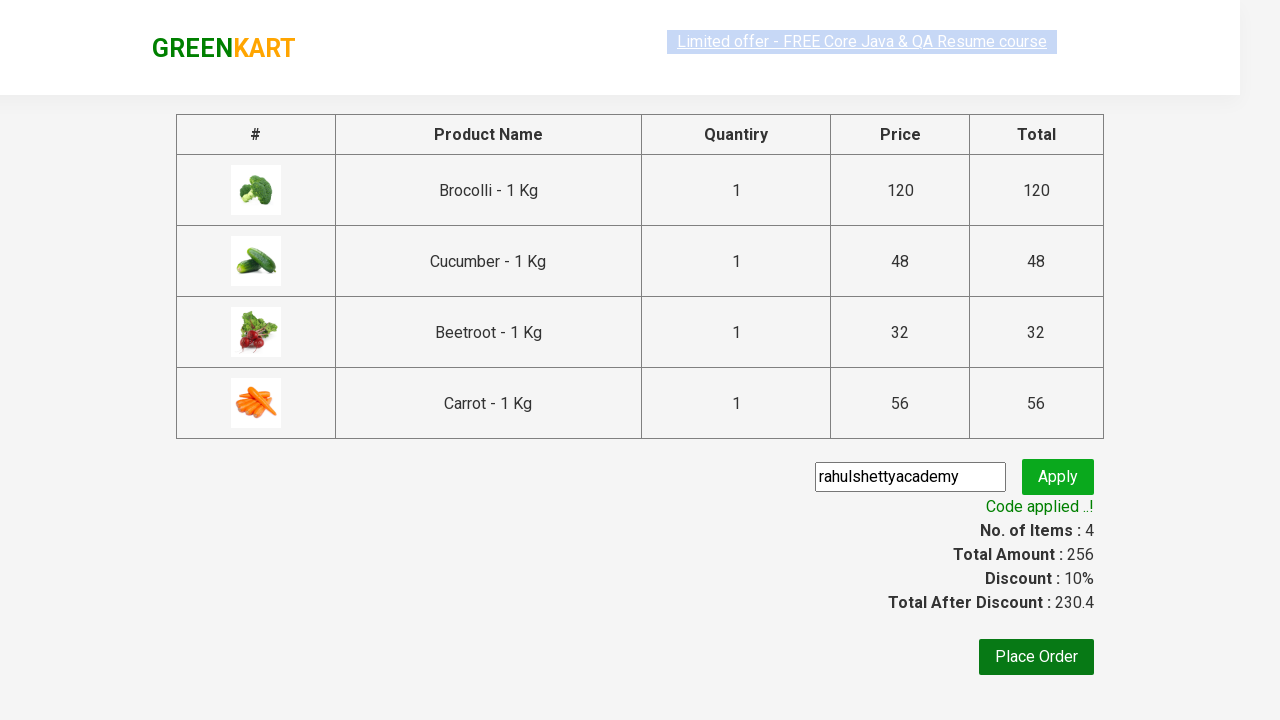

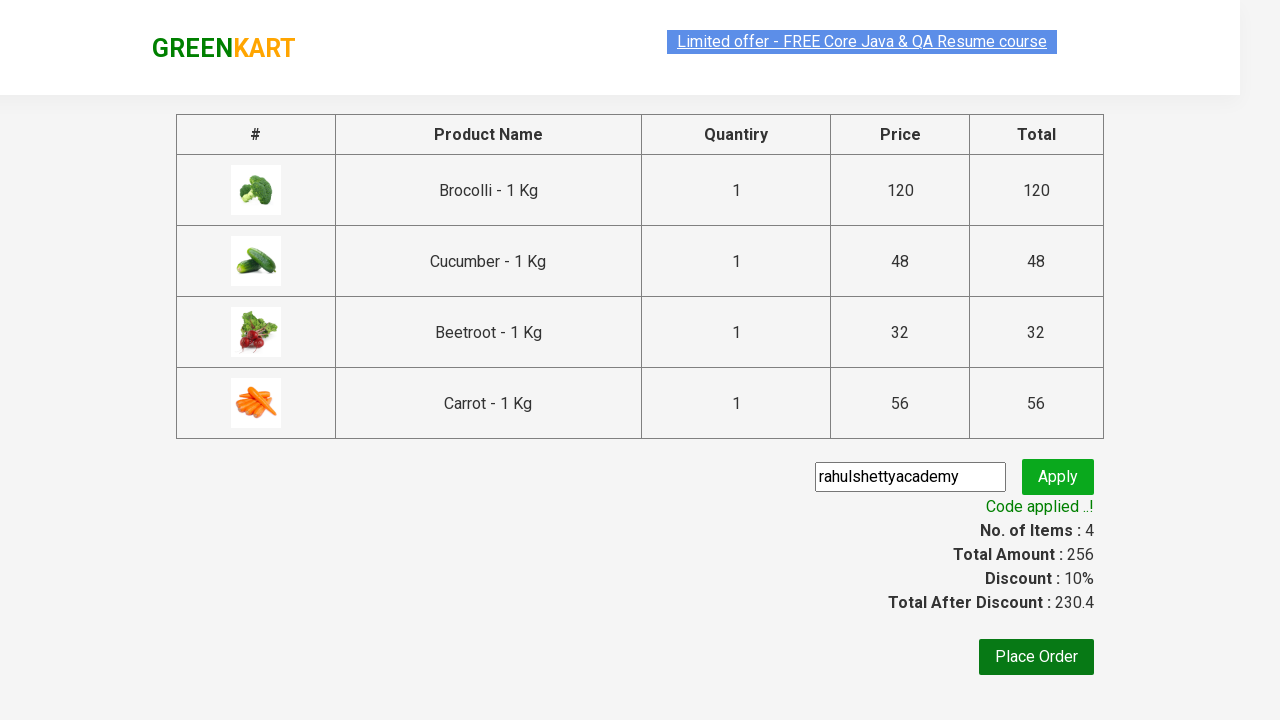